Navigates to the Barbeque Nation restaurant website and verifies it loads successfully

Starting URL: https://www.barbequenation.com/

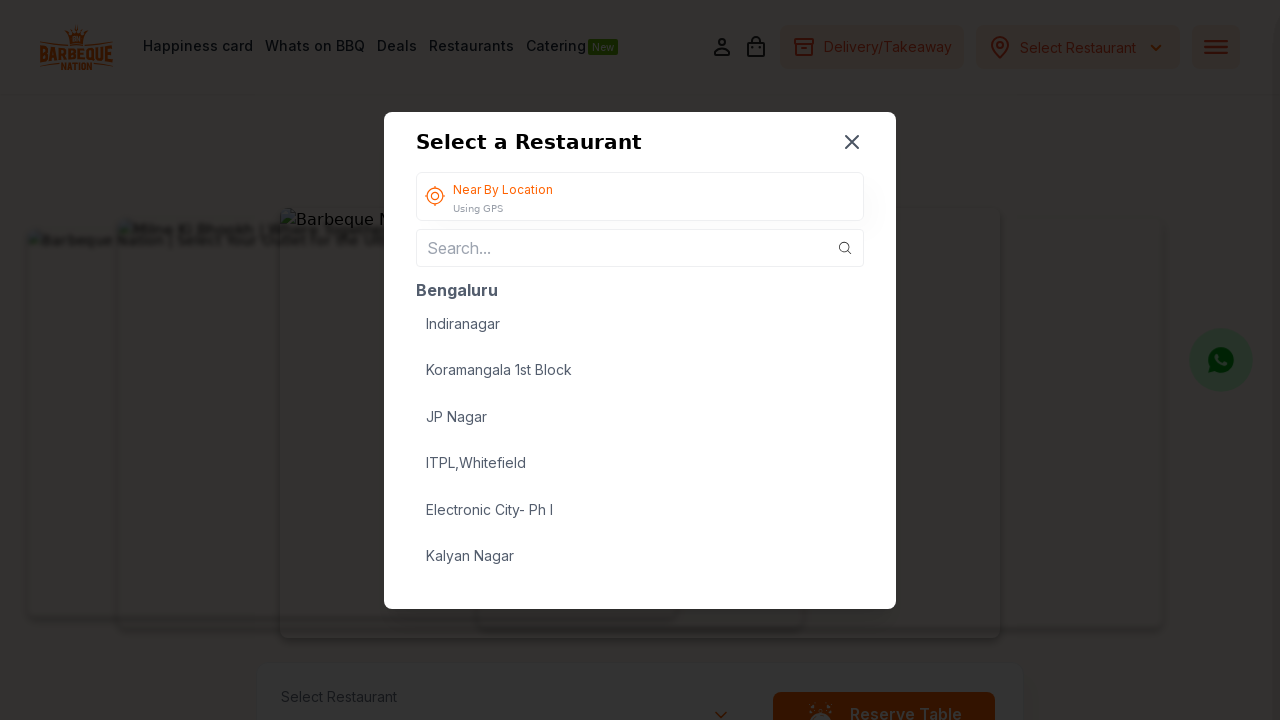

Navigated to Barbeque Nation restaurant website
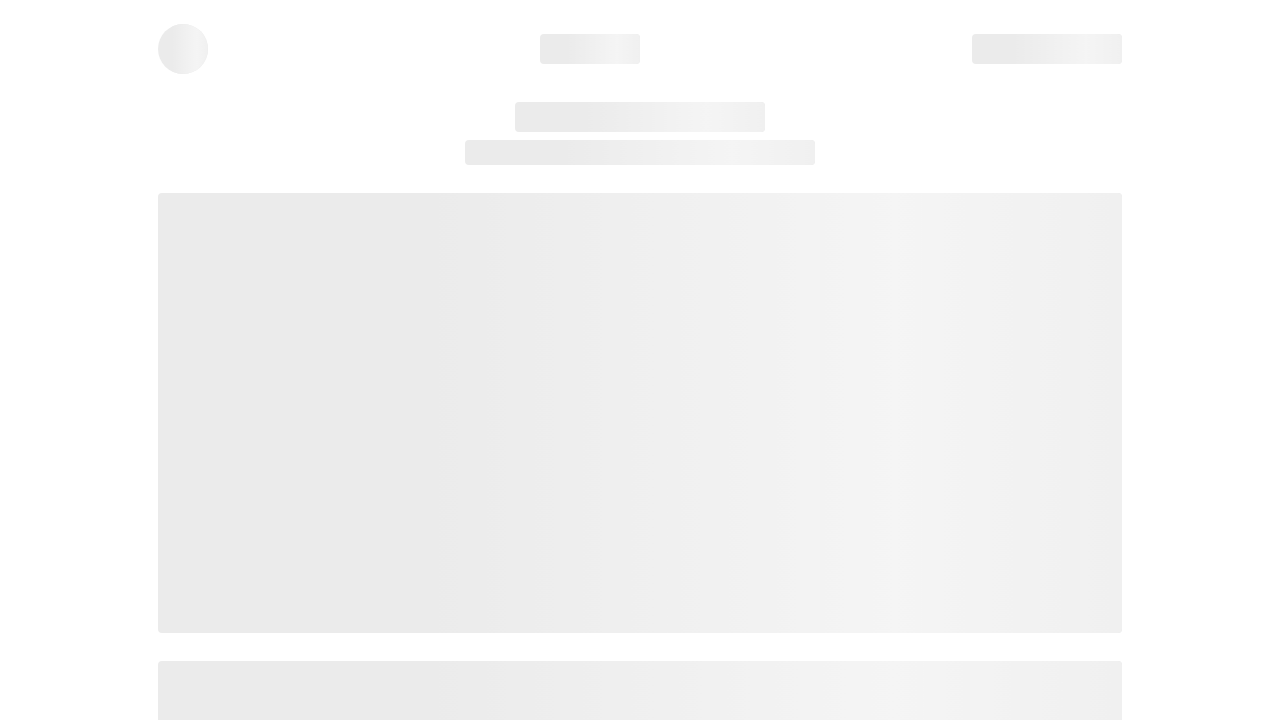

Page DOM content loaded successfully
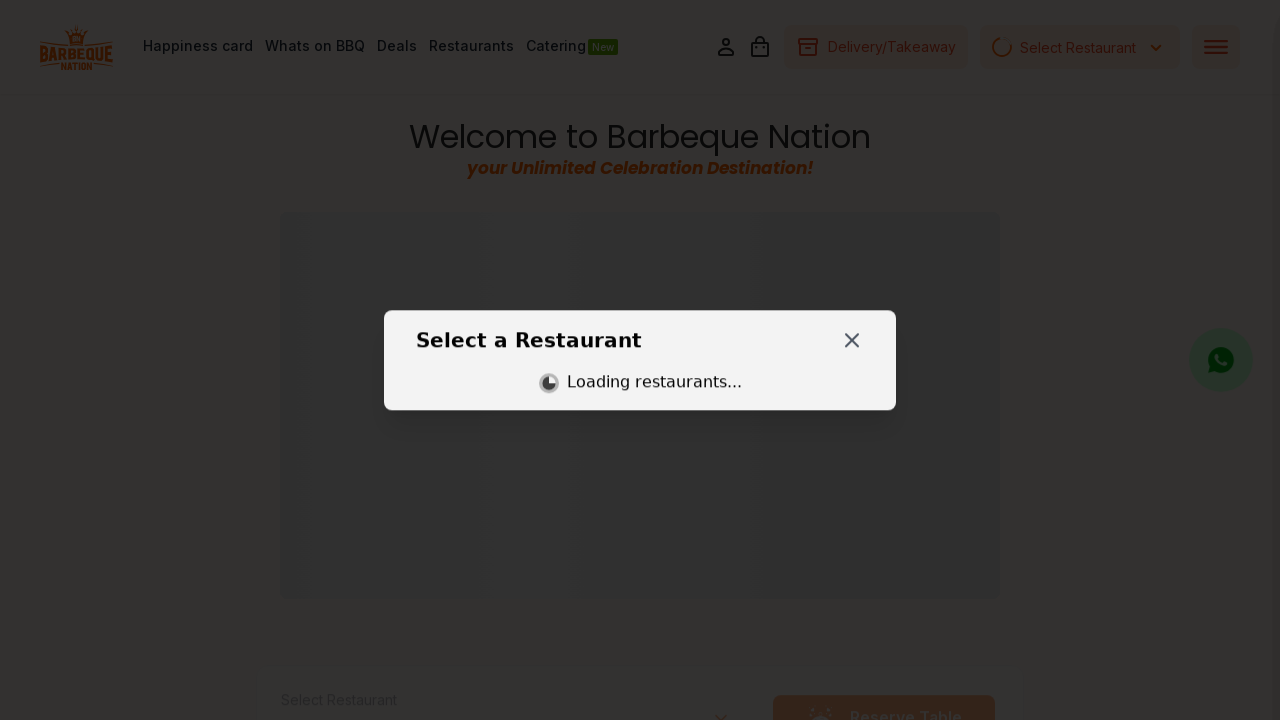

Verified page title is present
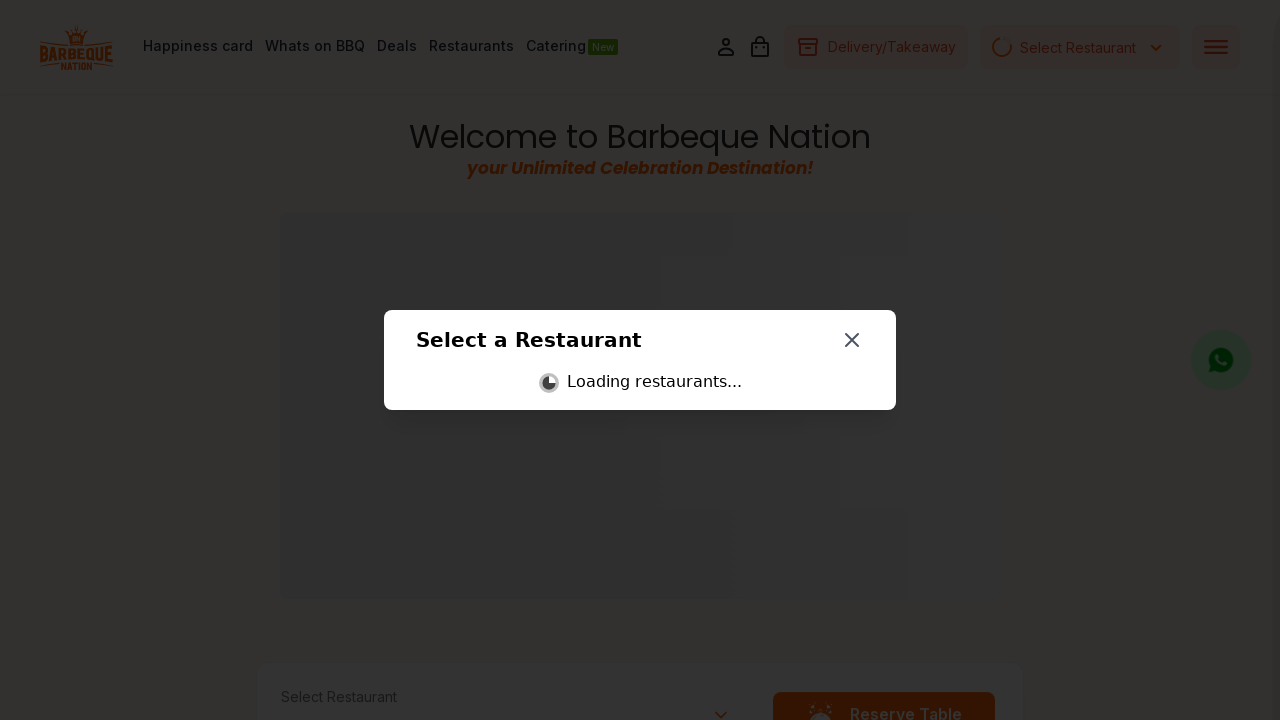

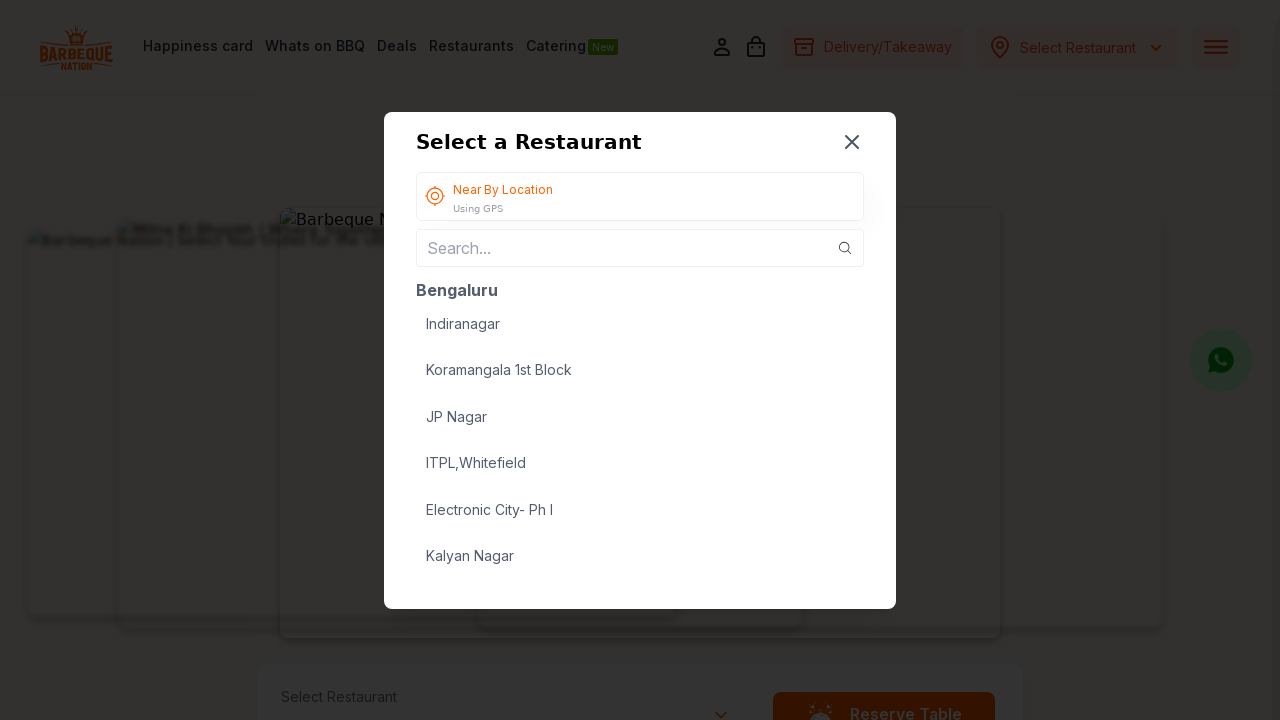